Tests a more robust approach to working with multiple windows by storing the first window handle, clicking a link to open a new window, finding the new window among all open windows, and verifying correct window focus

Starting URL: http://the-internet.herokuapp.com/windows

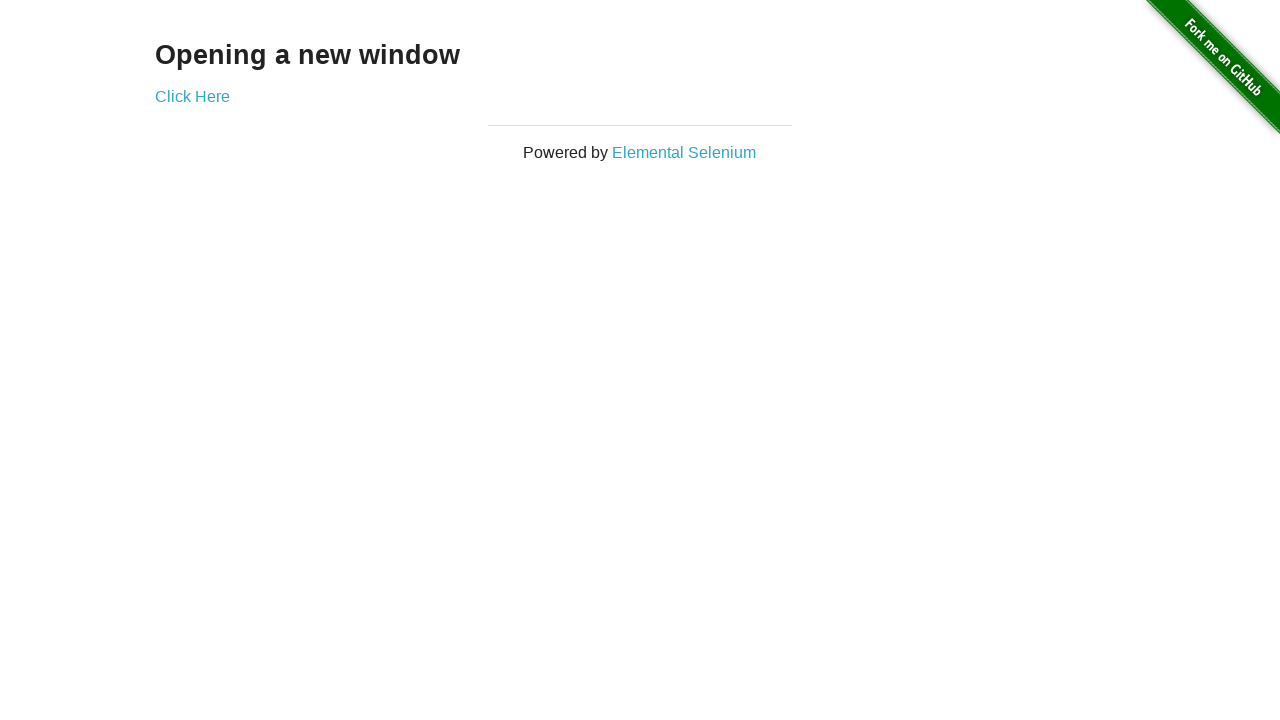

Navigated to the-internet.herokuapp.com/windows
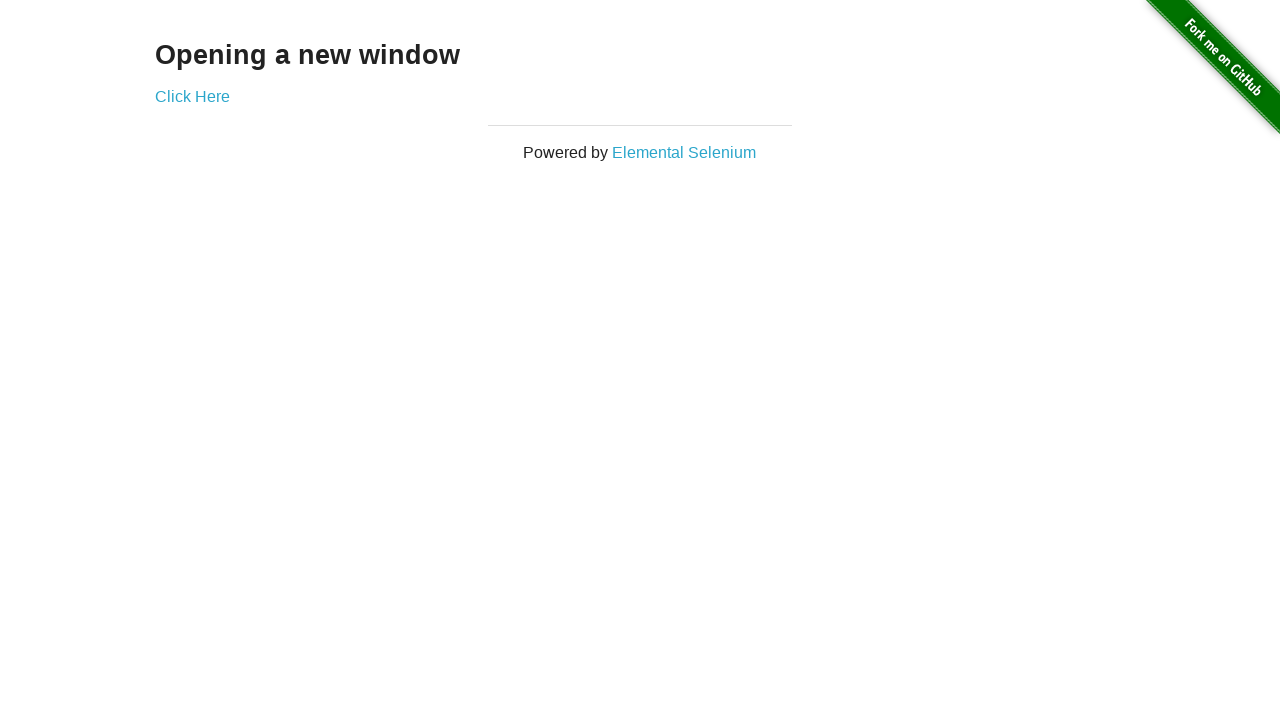

Stored reference to the first window
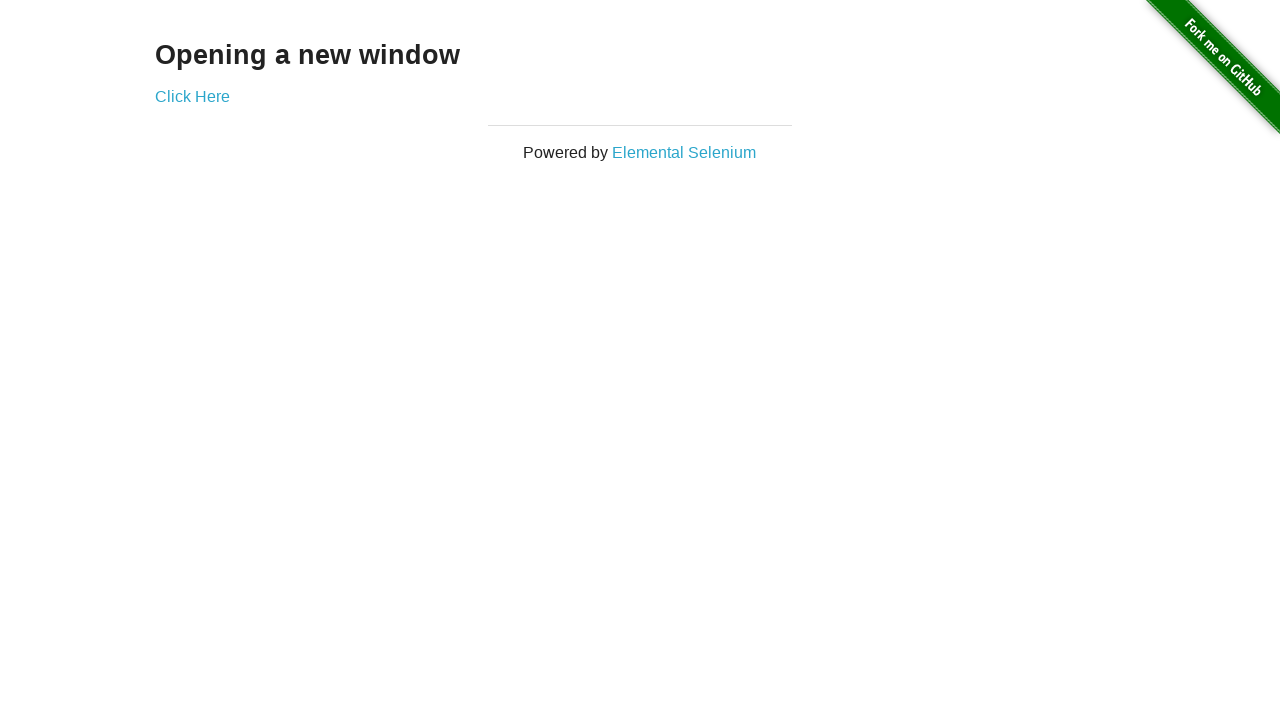

Clicked link to open a new window at (192, 96) on .example a
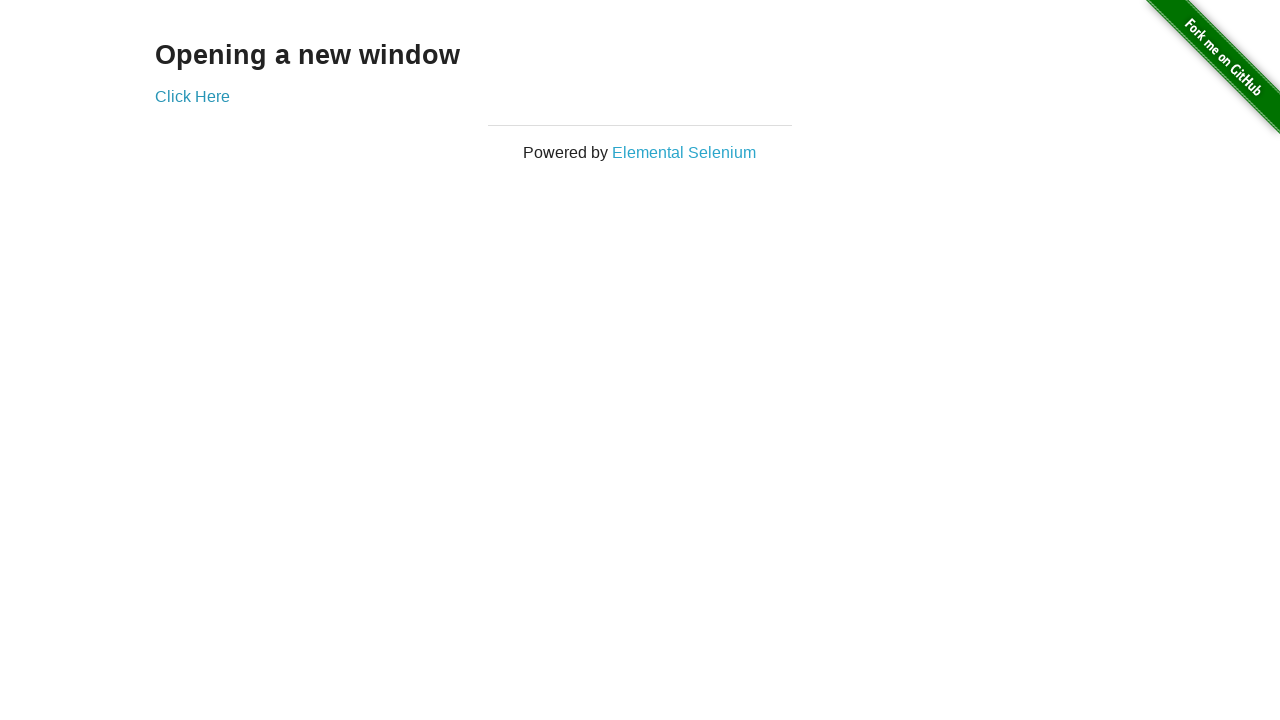

Captured the new window page object
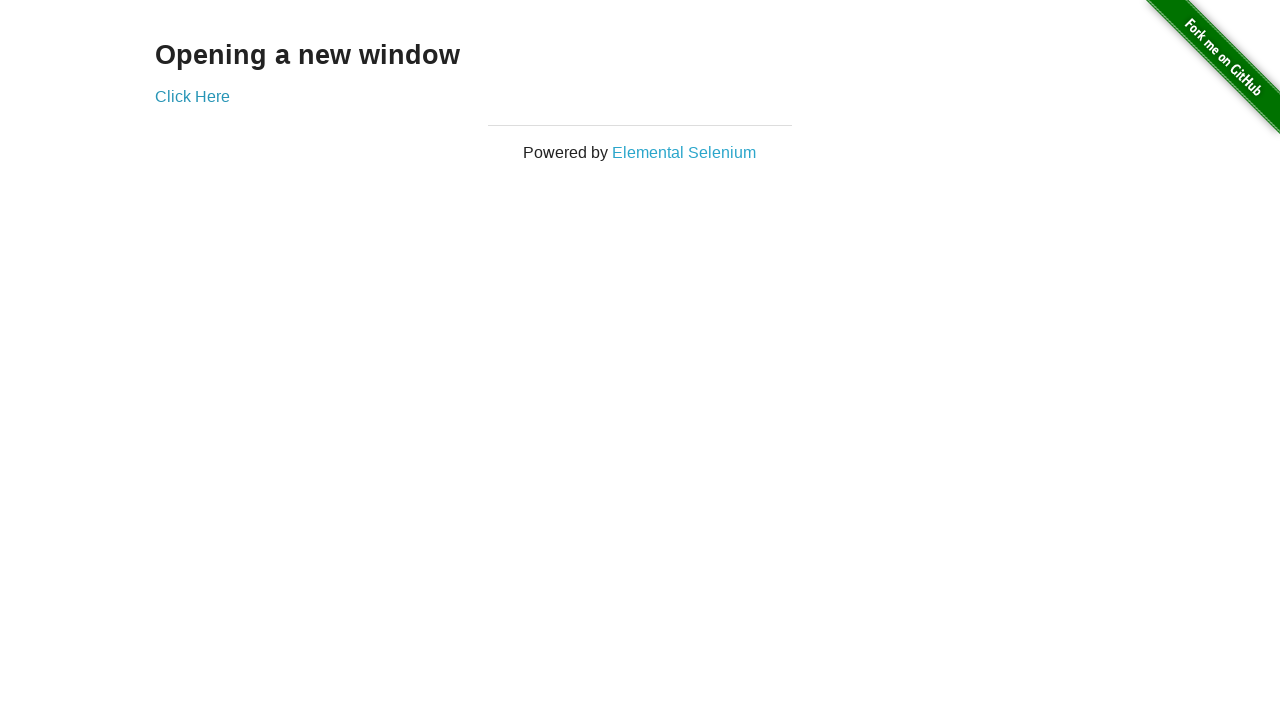

New window finished loading
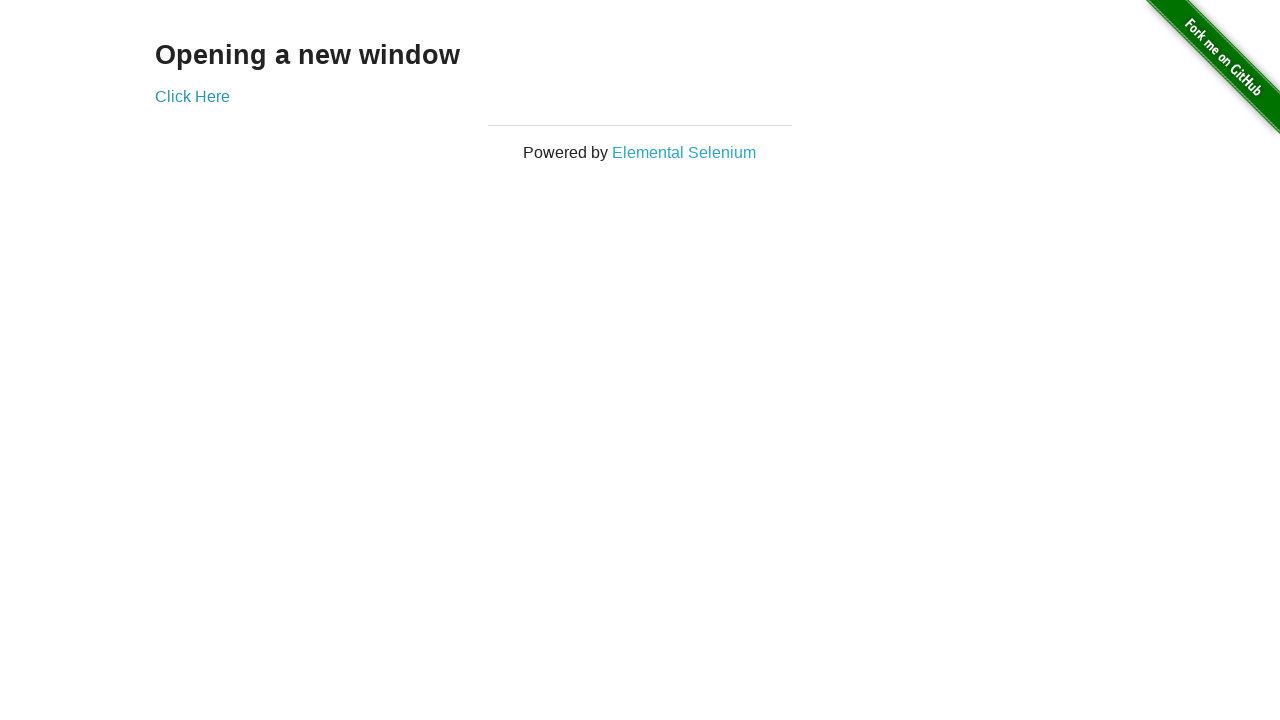

Verified first window title is not 'New Window'
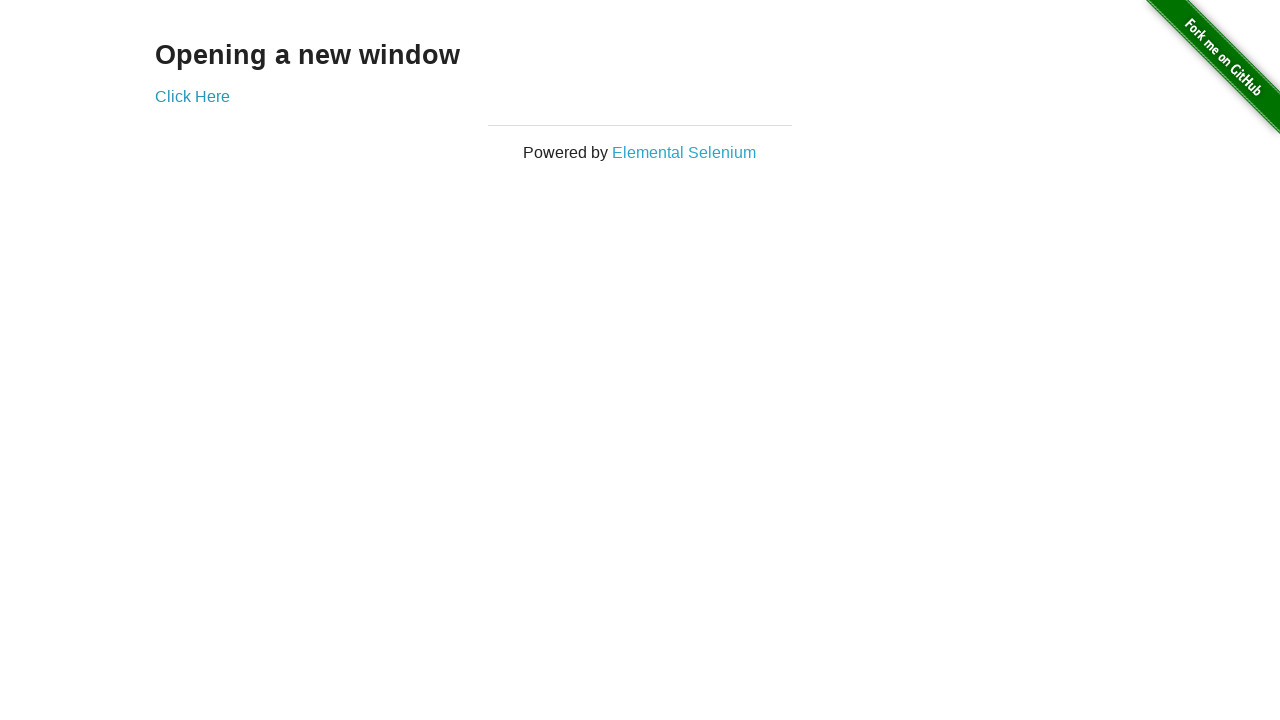

Verified new window title is 'New Window'
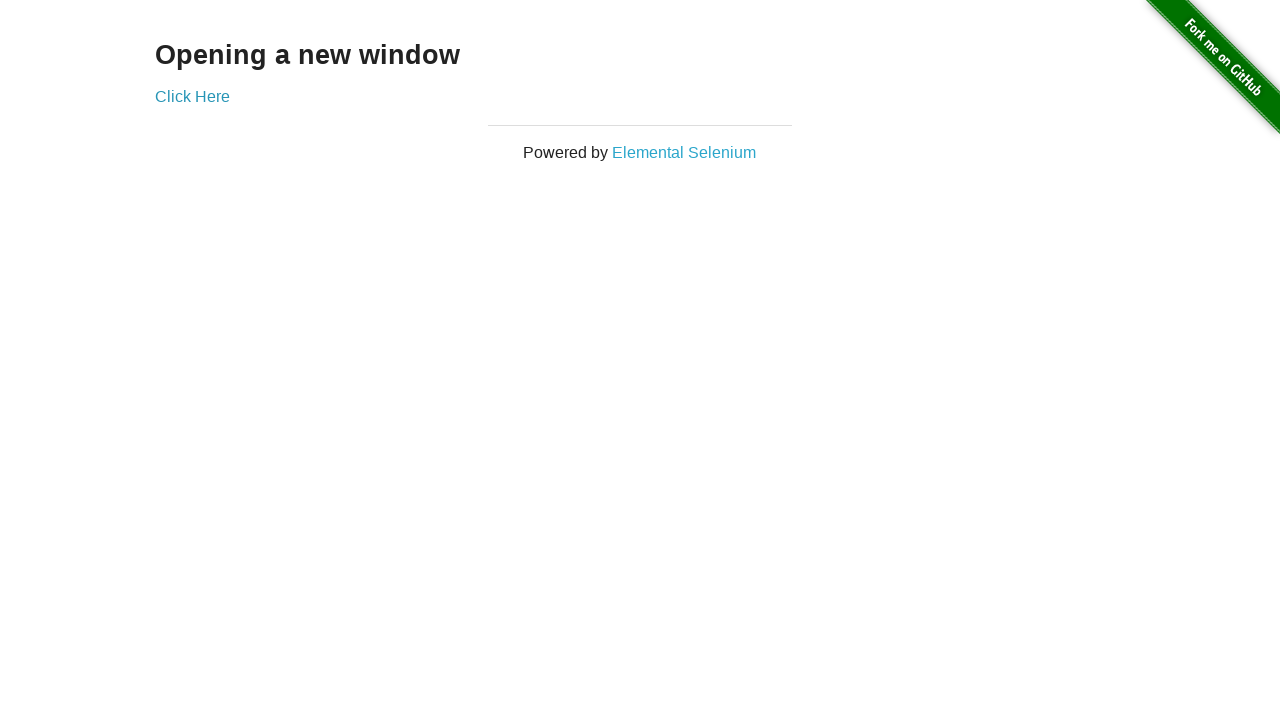

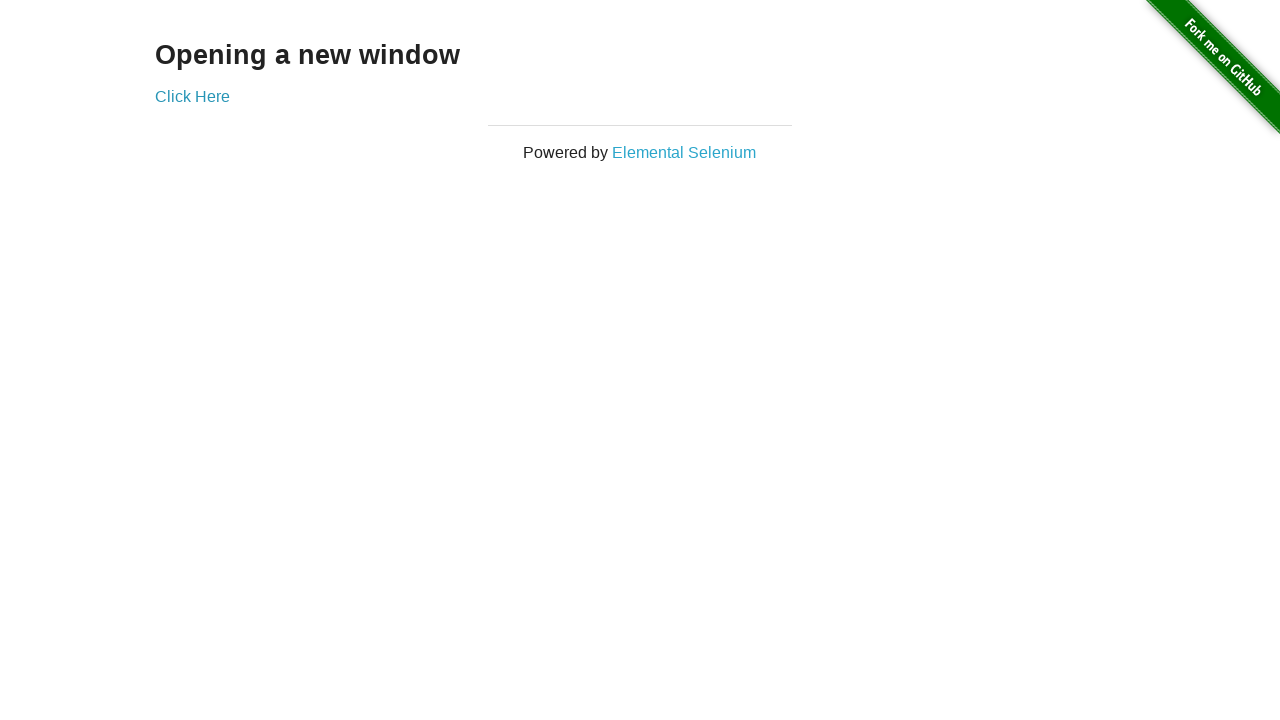